Tests right-click context menu functionality by right-clicking an element, hovering over menu option, and clicking Quit to trigger an alert

Starting URL: http://swisnl.github.io/jQuery-contextMenu/demo.html

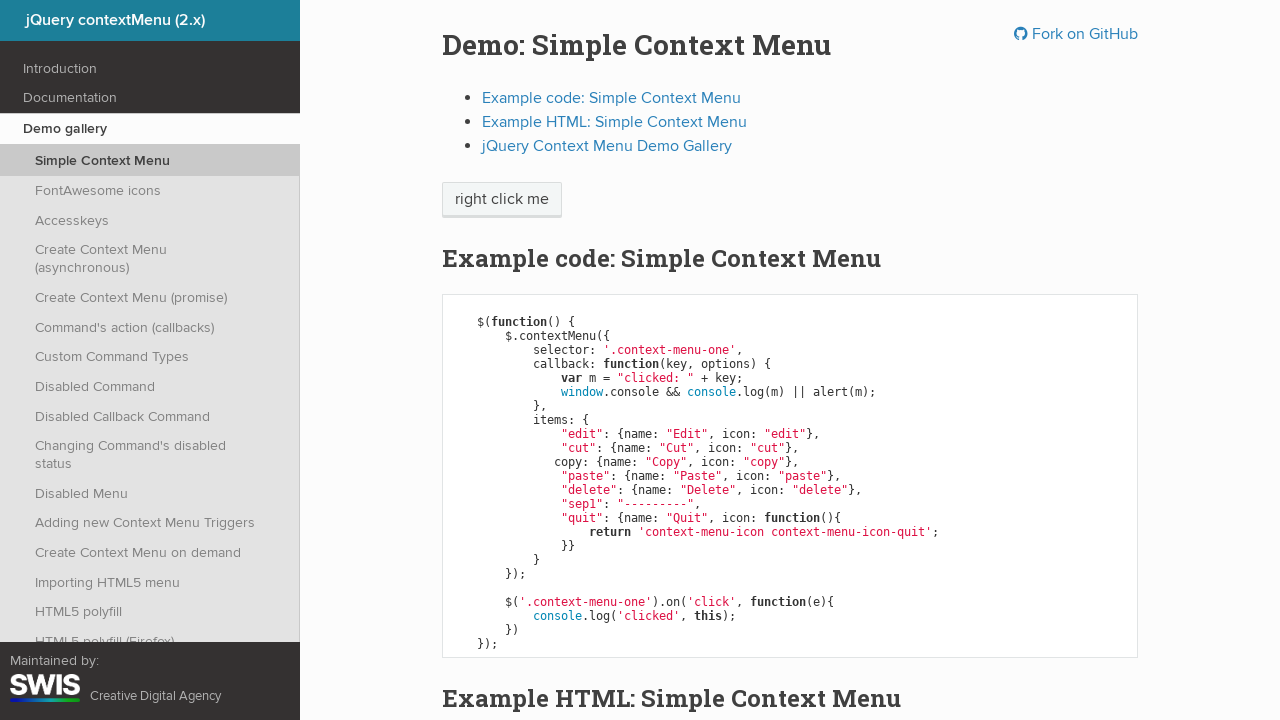

Right-click target element loaded
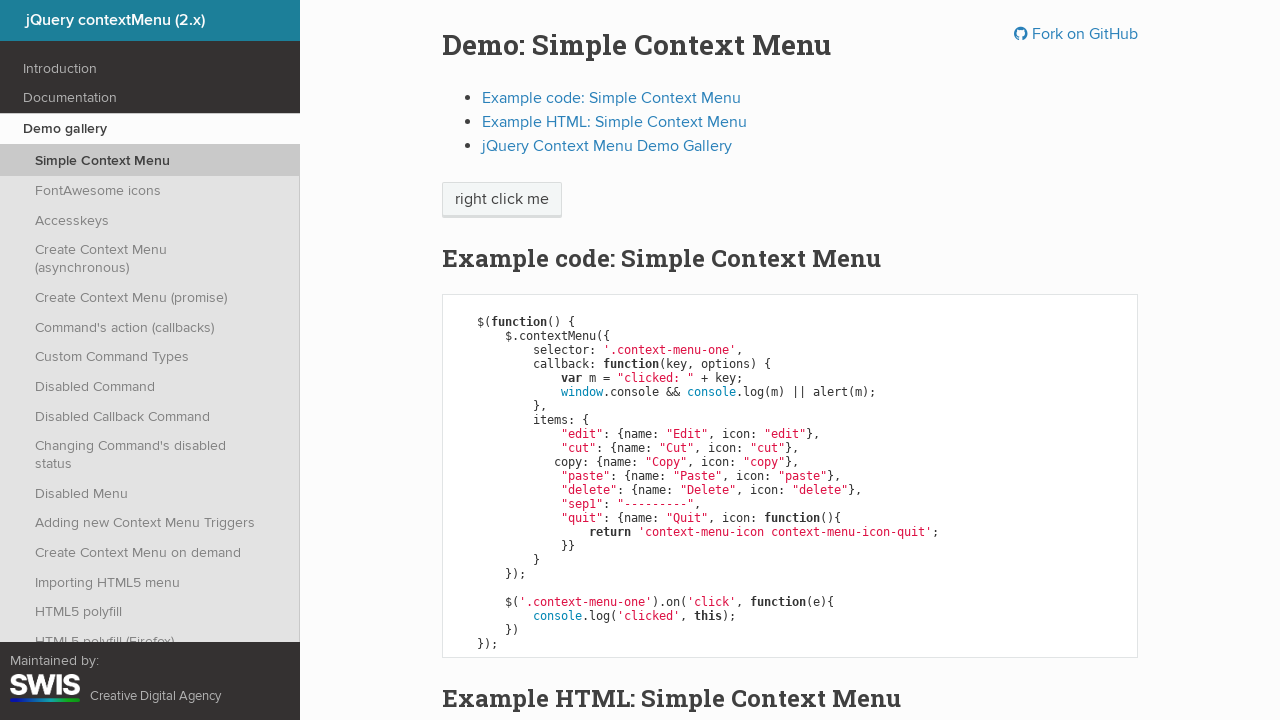

Right-clicked on 'right click me' element to open context menu at (502, 200) on //span[text()='right click me']
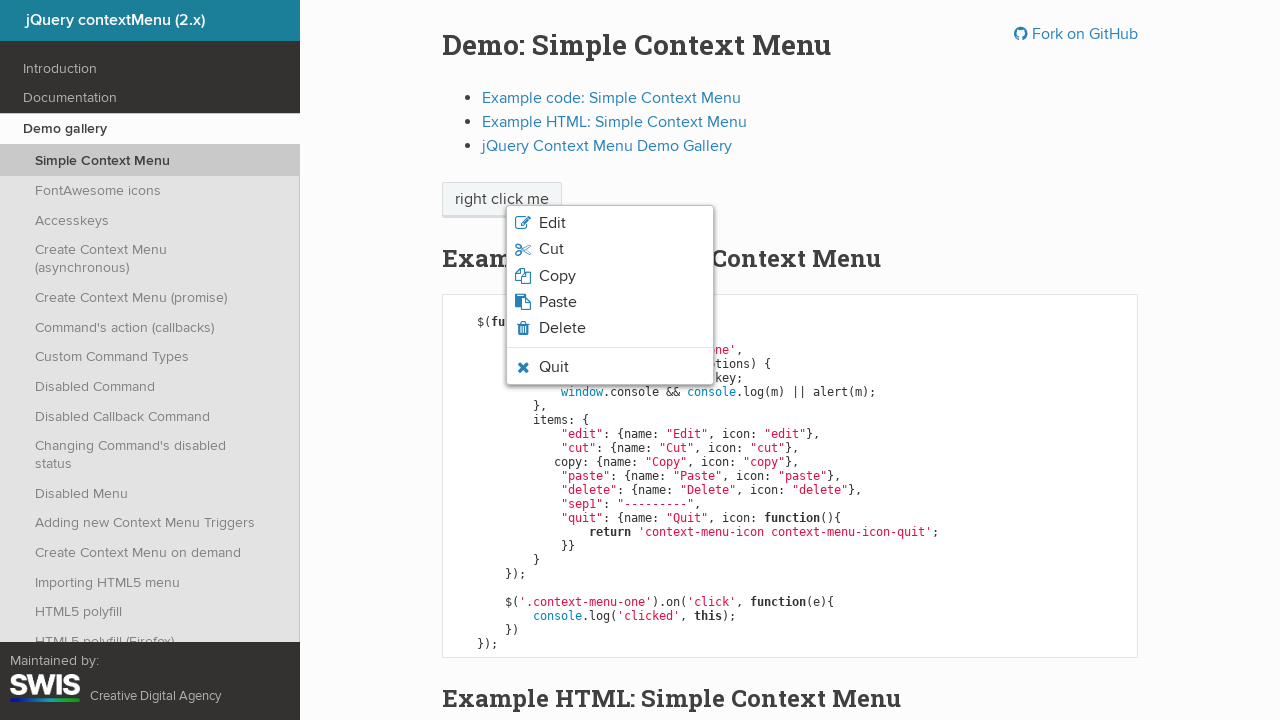

Hovered over 'Quit' menu option at (554, 367) on xpath=//span[text()='Quit']
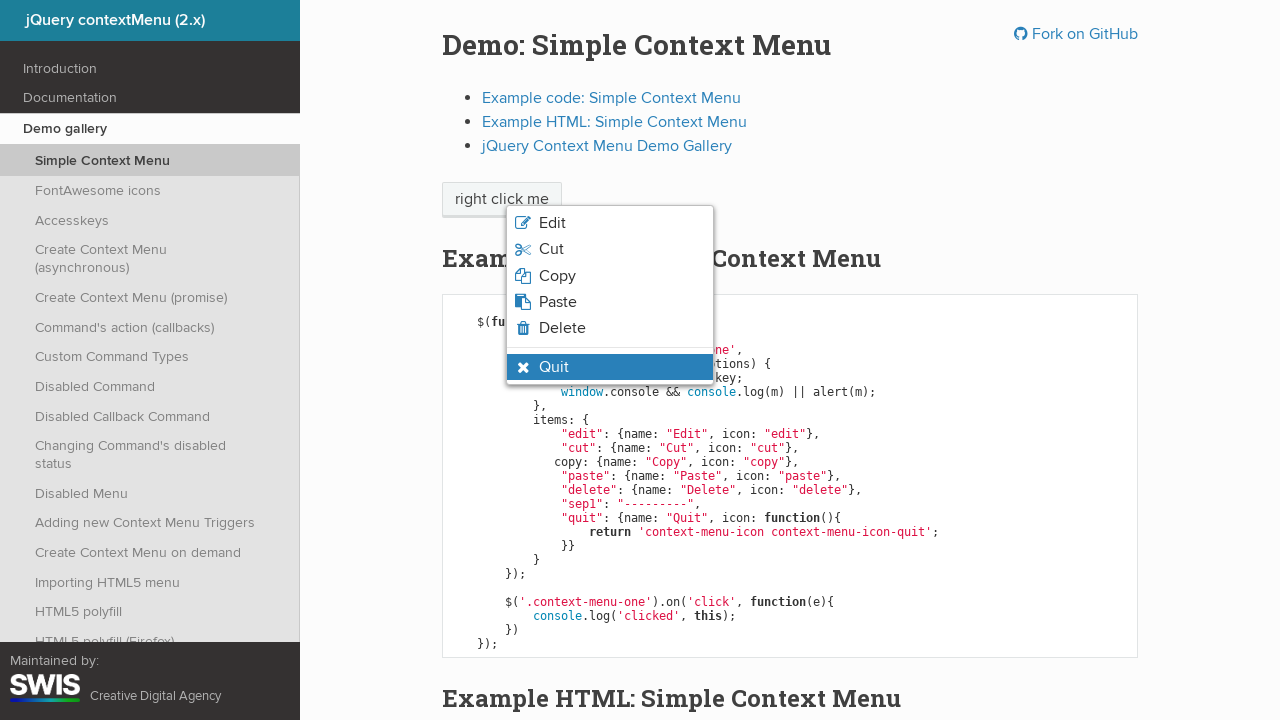

Clicked 'Quit' menu option at (554, 367) on xpath=//span[text()='Quit']
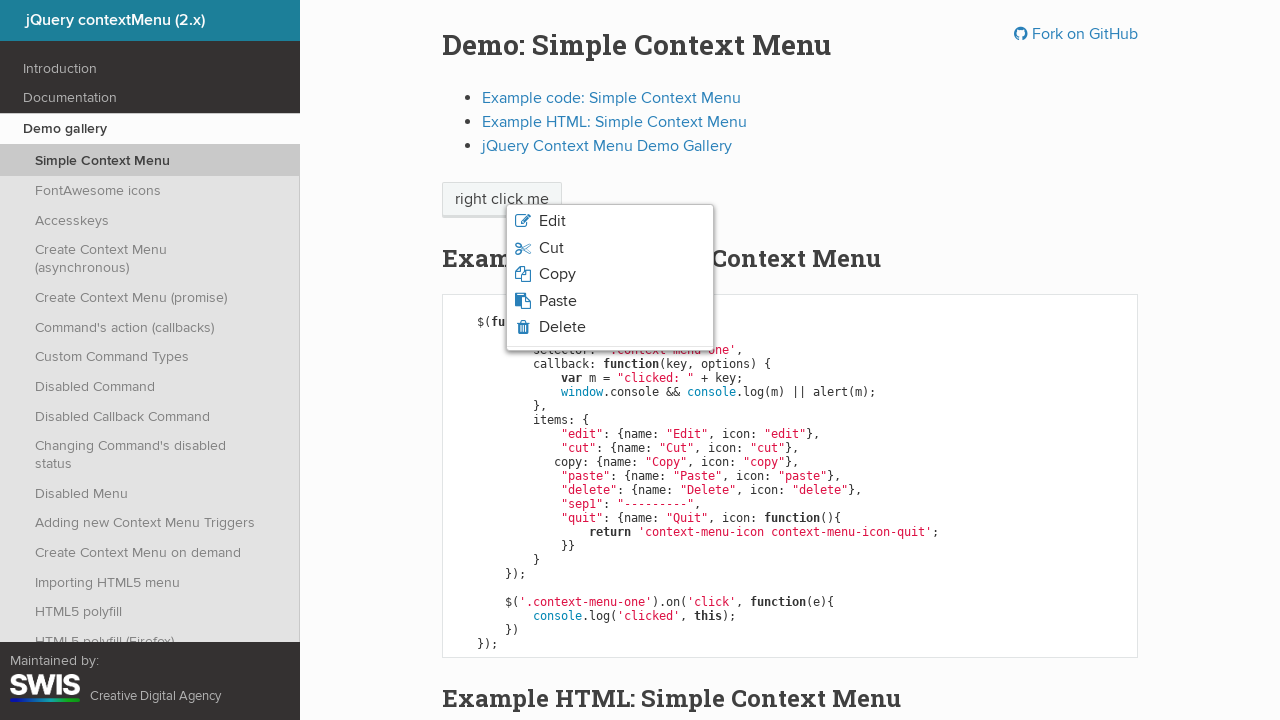

Alert dialog accepted
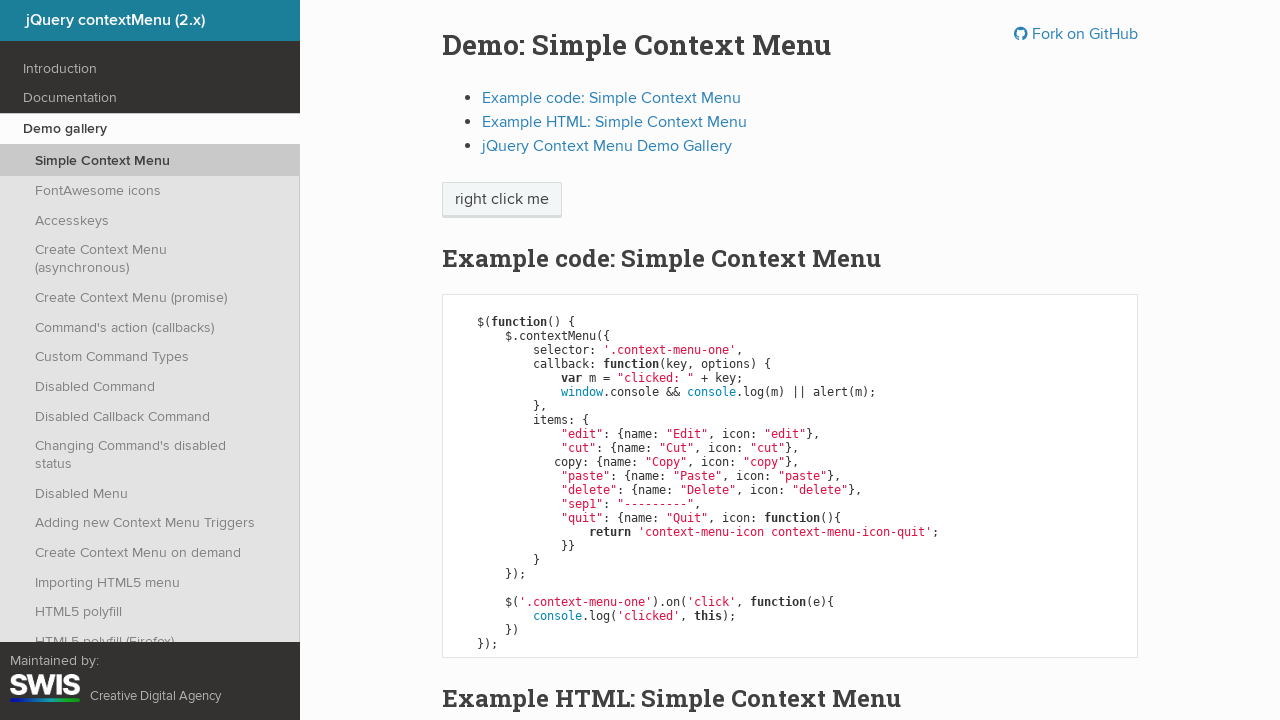

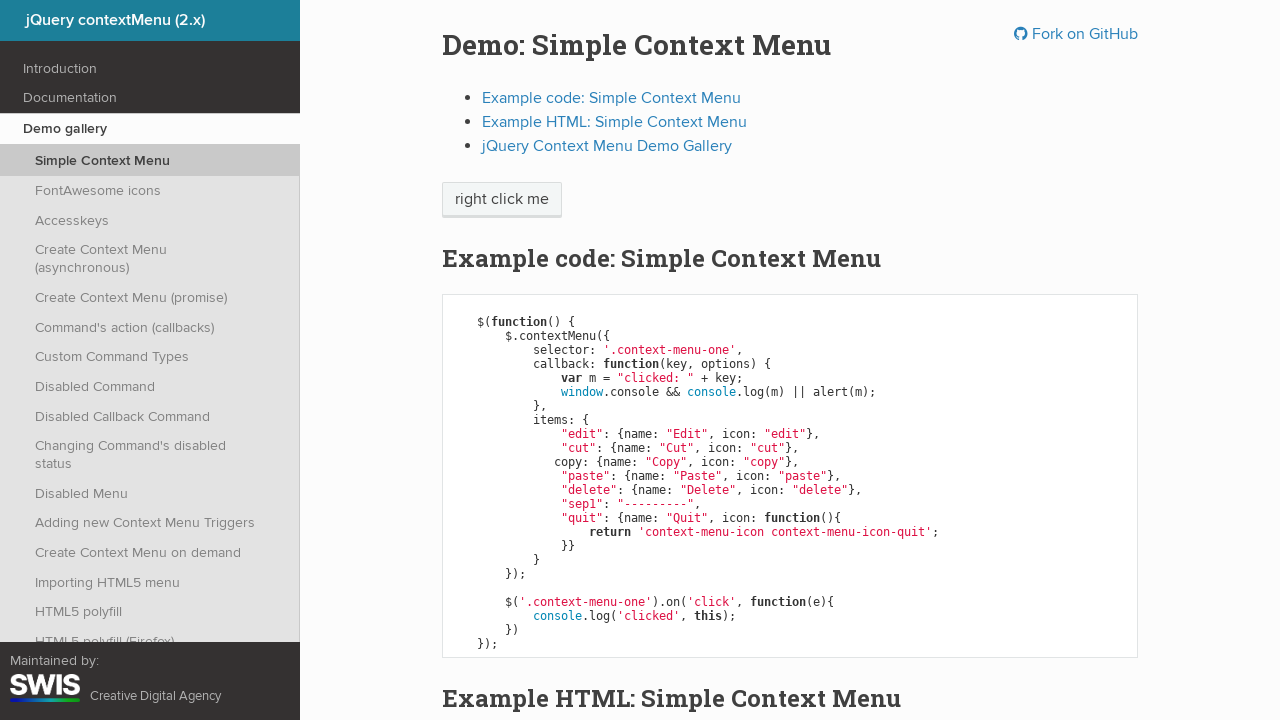